Navigates to a wine estates category page and verifies that product listing items are displayed on the page.

Starting URL: https://enolife.com.ar/es/category/fincas/

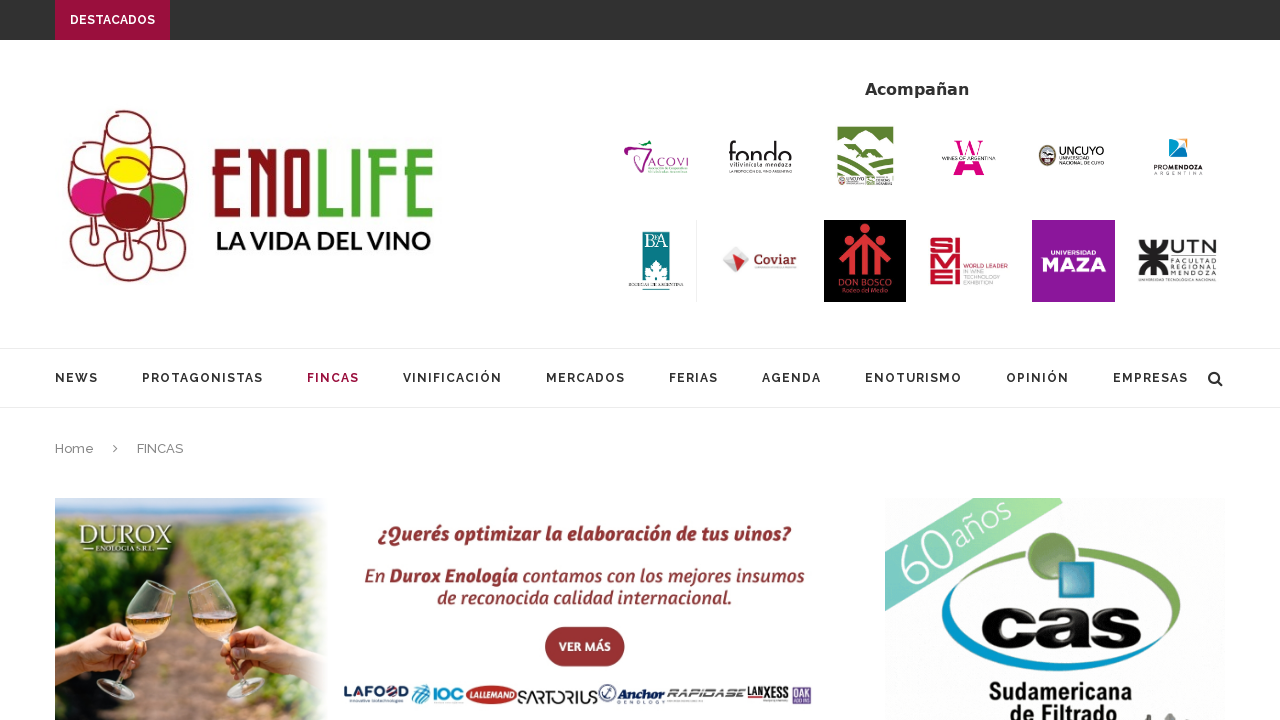

Navigated to wine estates category page
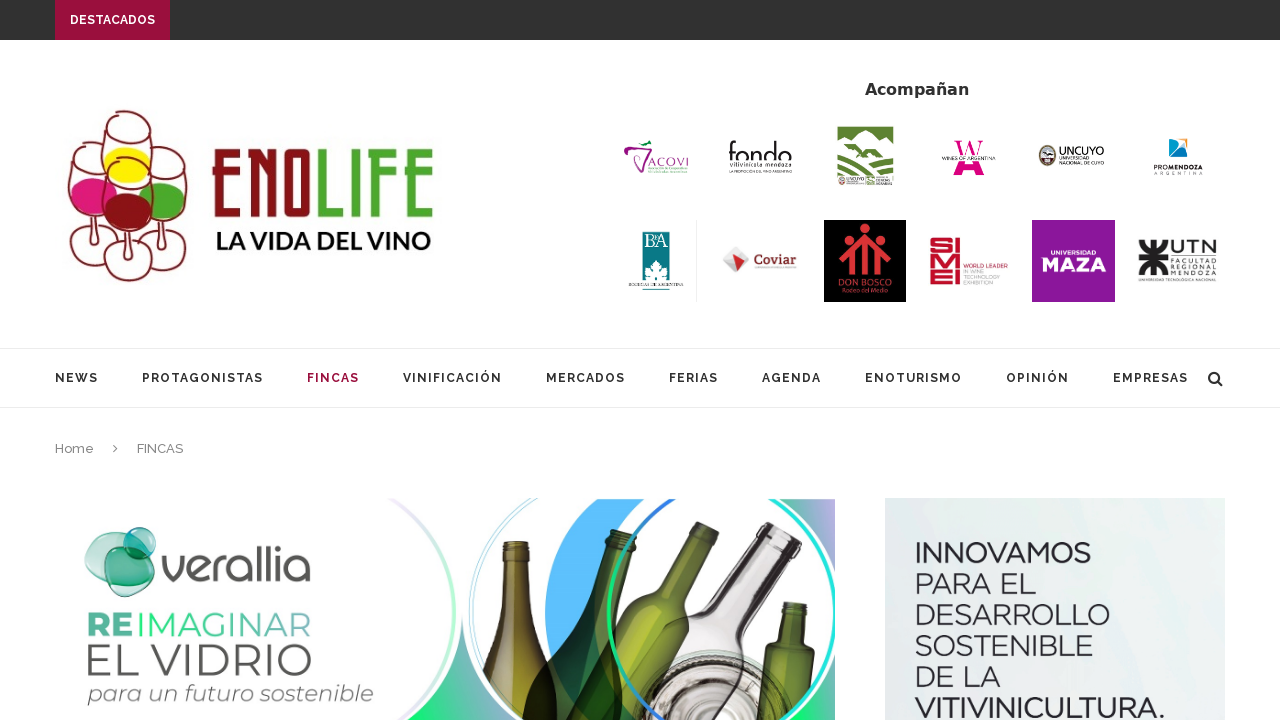

Product listing items loaded on the page
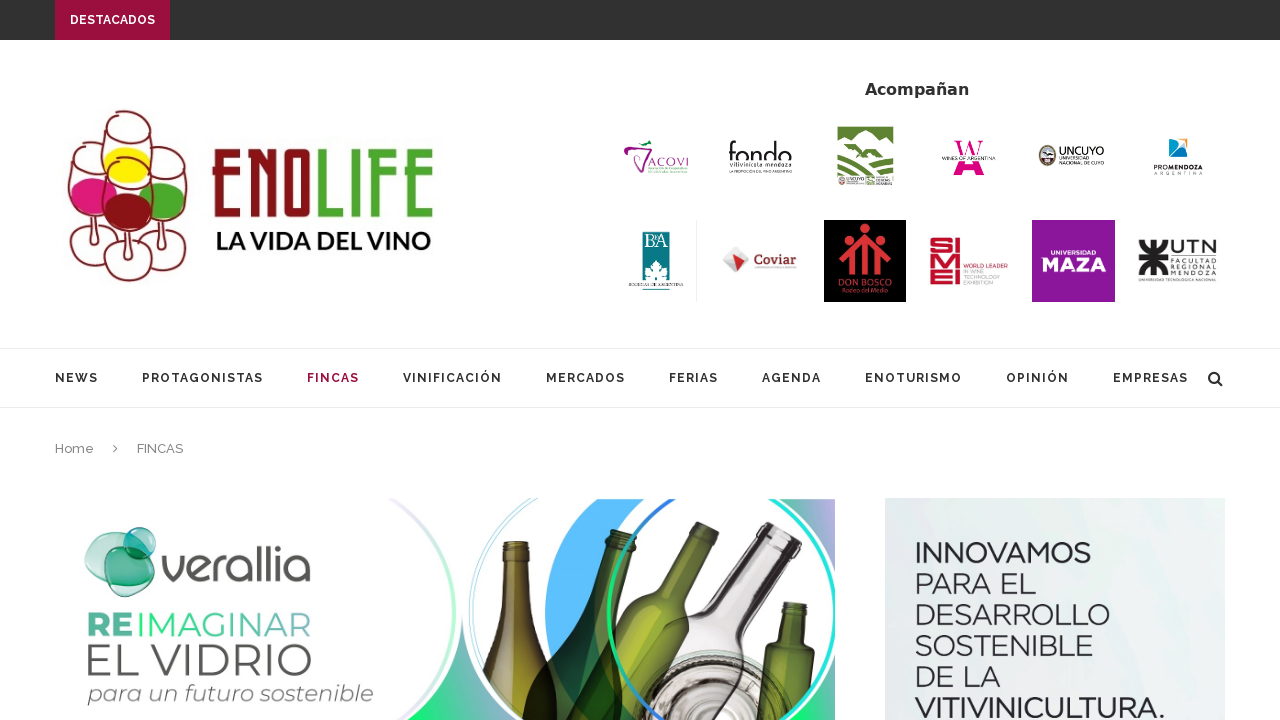

Product item titles verified as visible
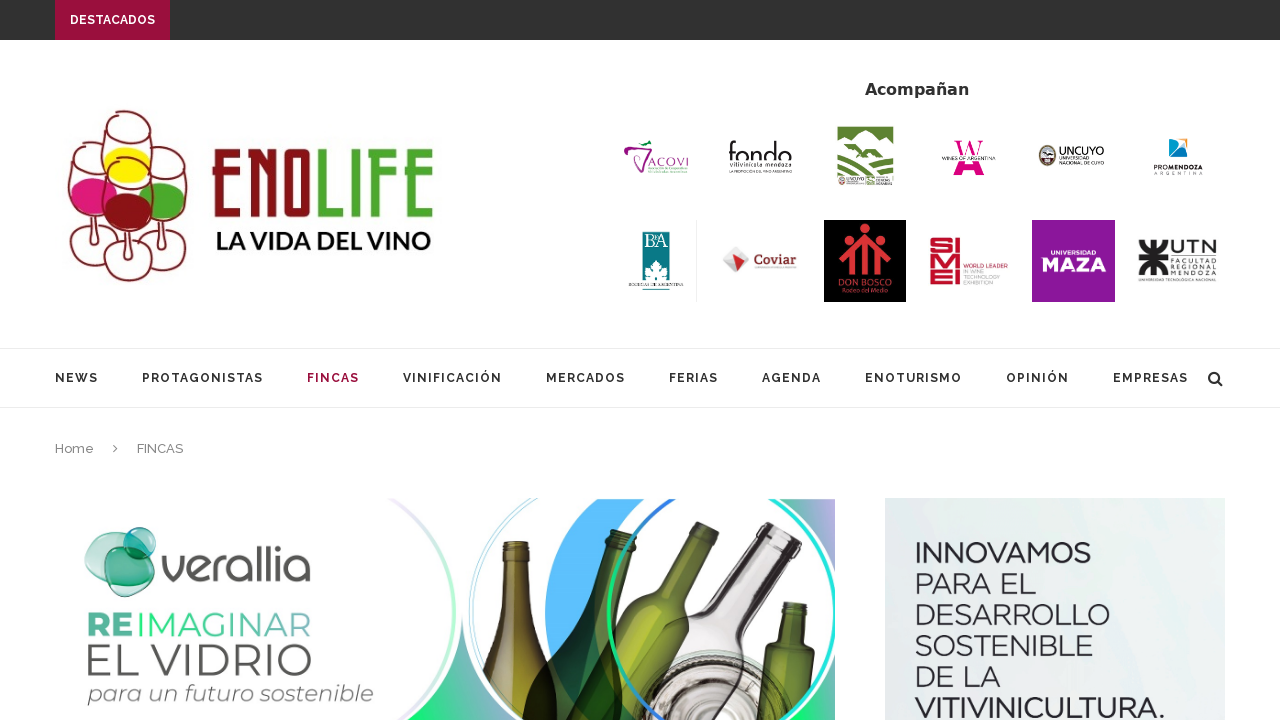

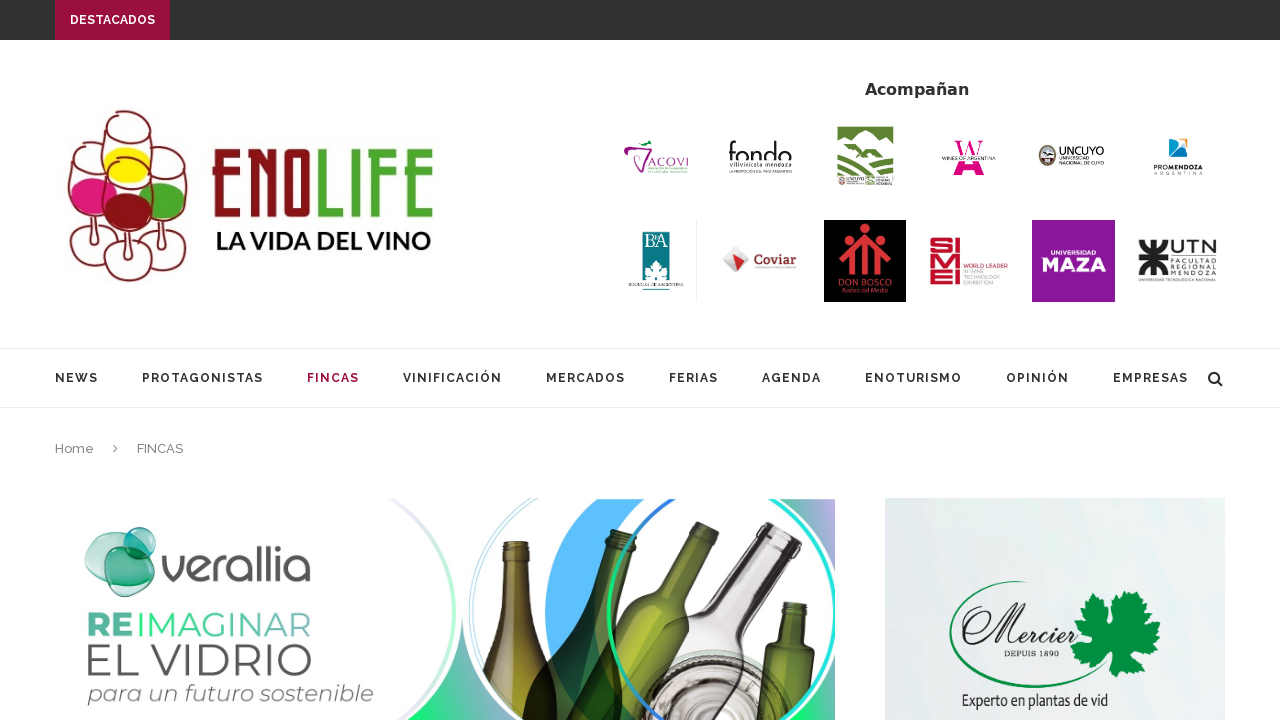